Tests mouse hover functionality by hovering over an avatar element and verifying that the caption/additional user information becomes visible.

Starting URL: http://the-internet.herokuapp.com/hovers

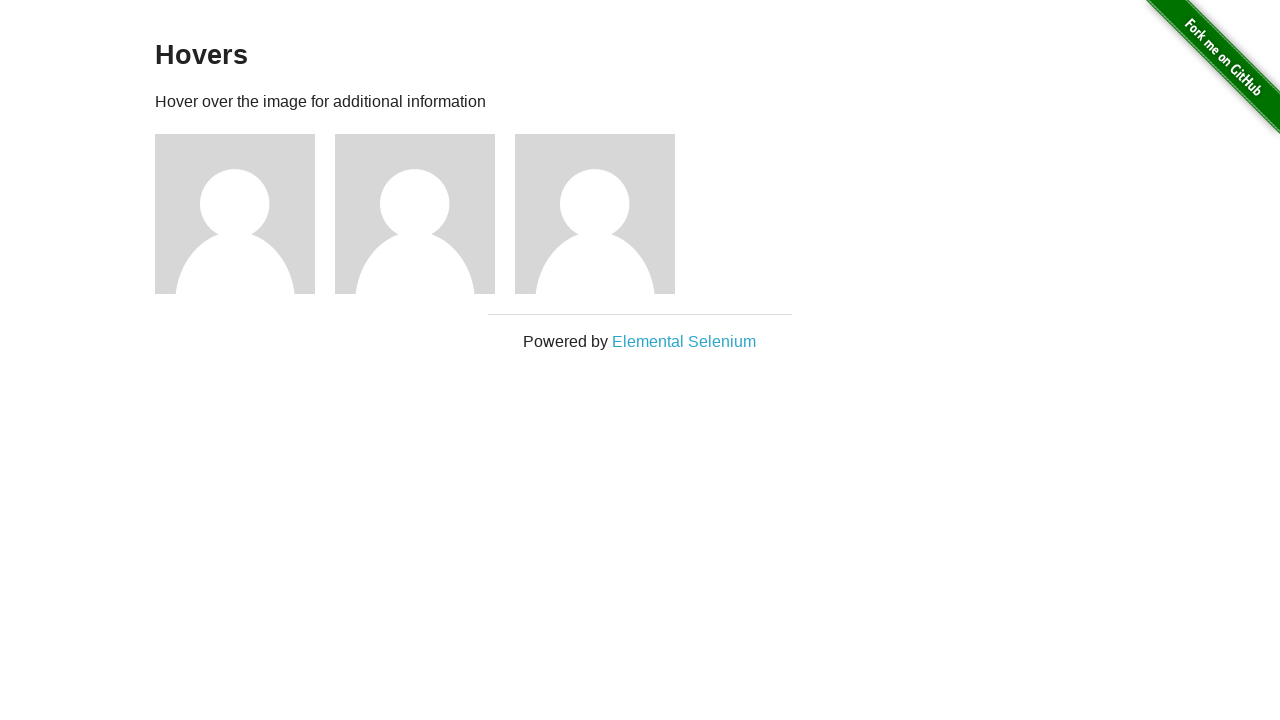

Located first avatar element with class 'figure'
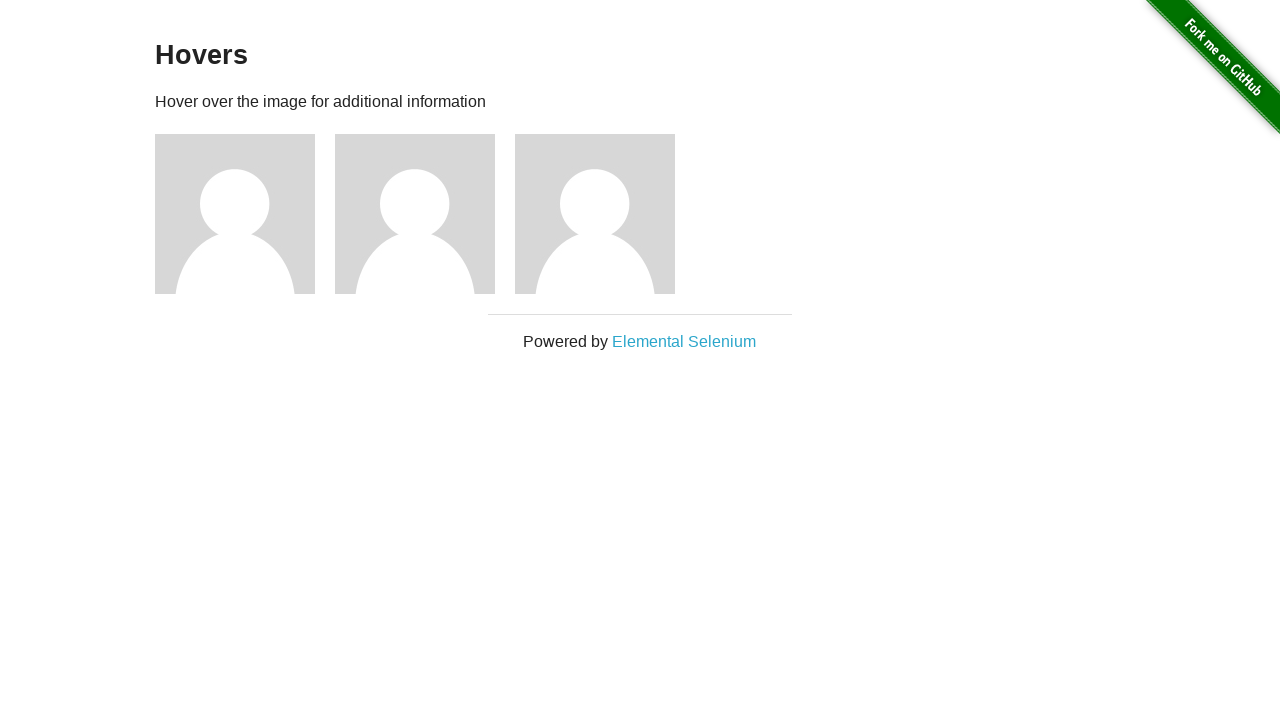

Hovered mouse over the avatar element at (245, 214) on .figure >> nth=0
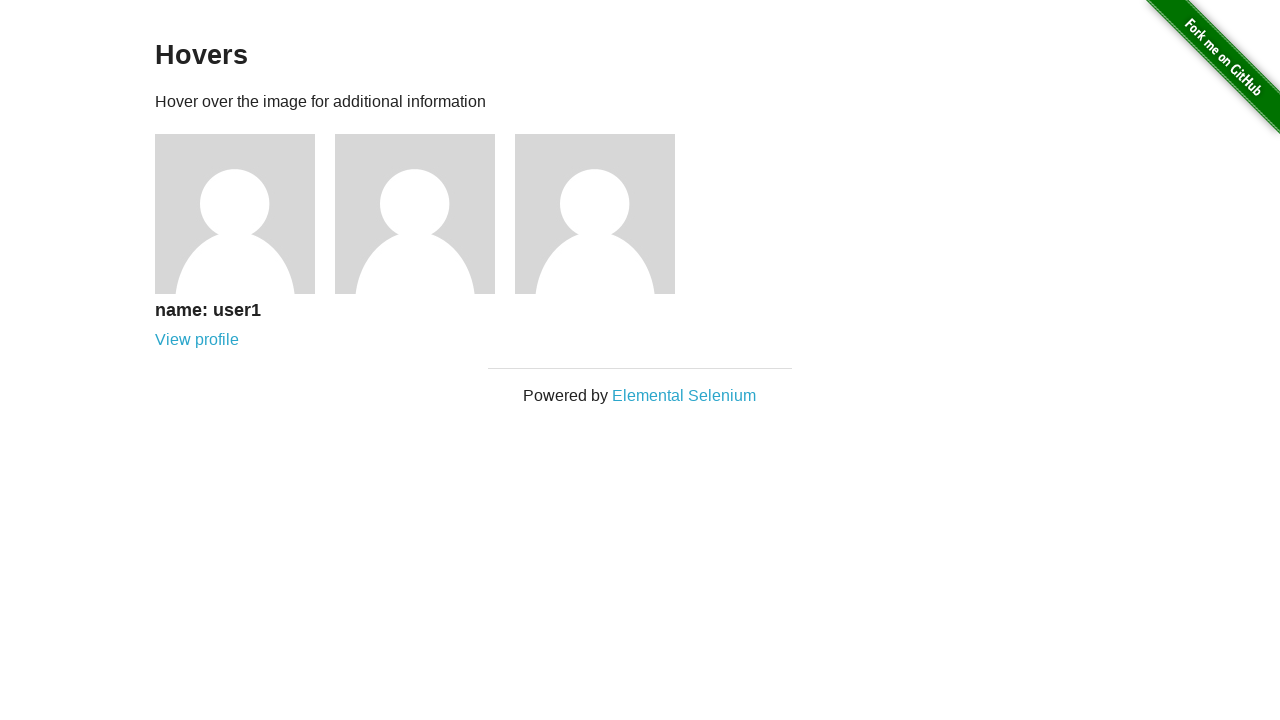

Located first caption element with class 'figcaption'
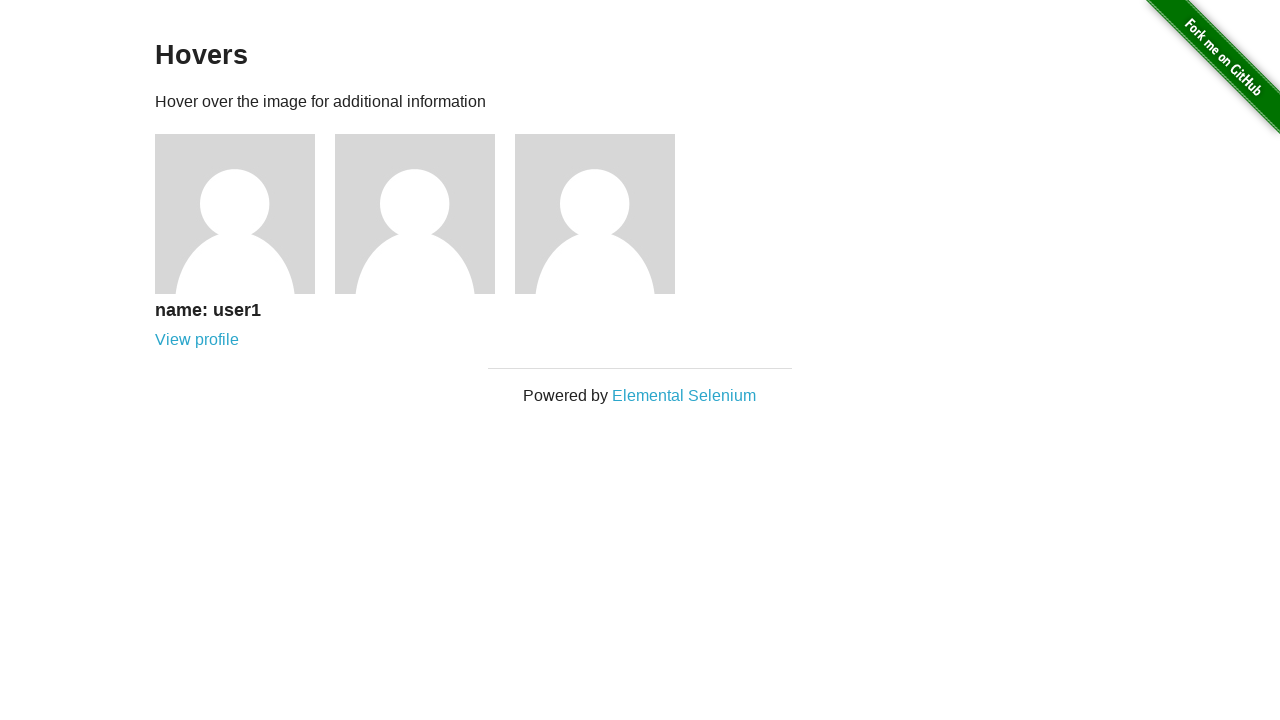

Verified that caption is visible after mouse hover
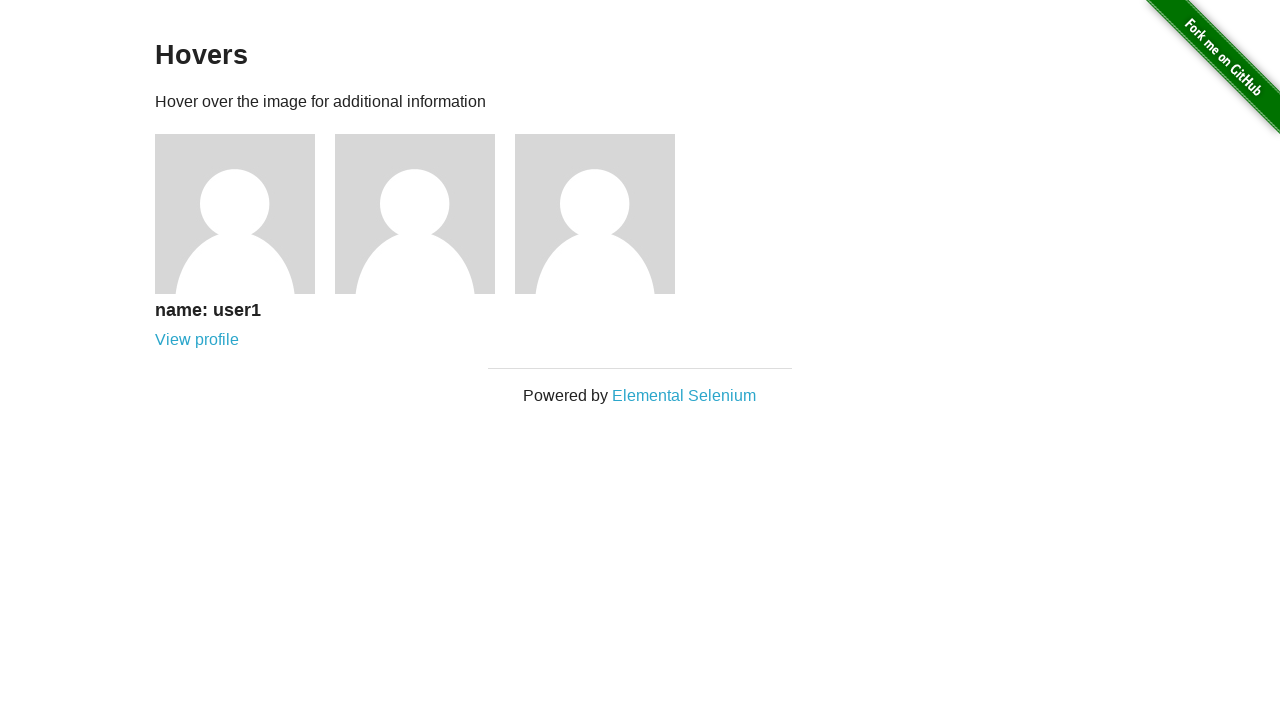

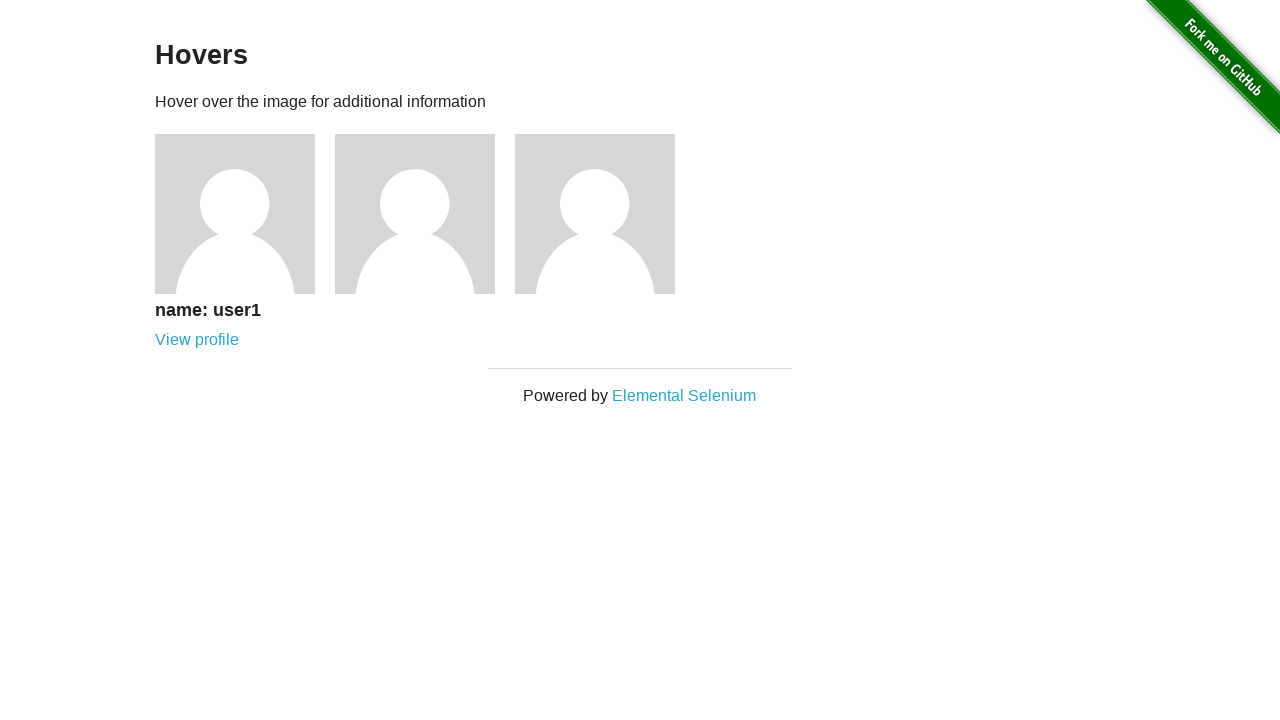